Navigates to the Demoblaze store homepage and verifies that product listings are displayed by waiting for product elements to be present.

Starting URL: https://www.demoblaze.com/index.html

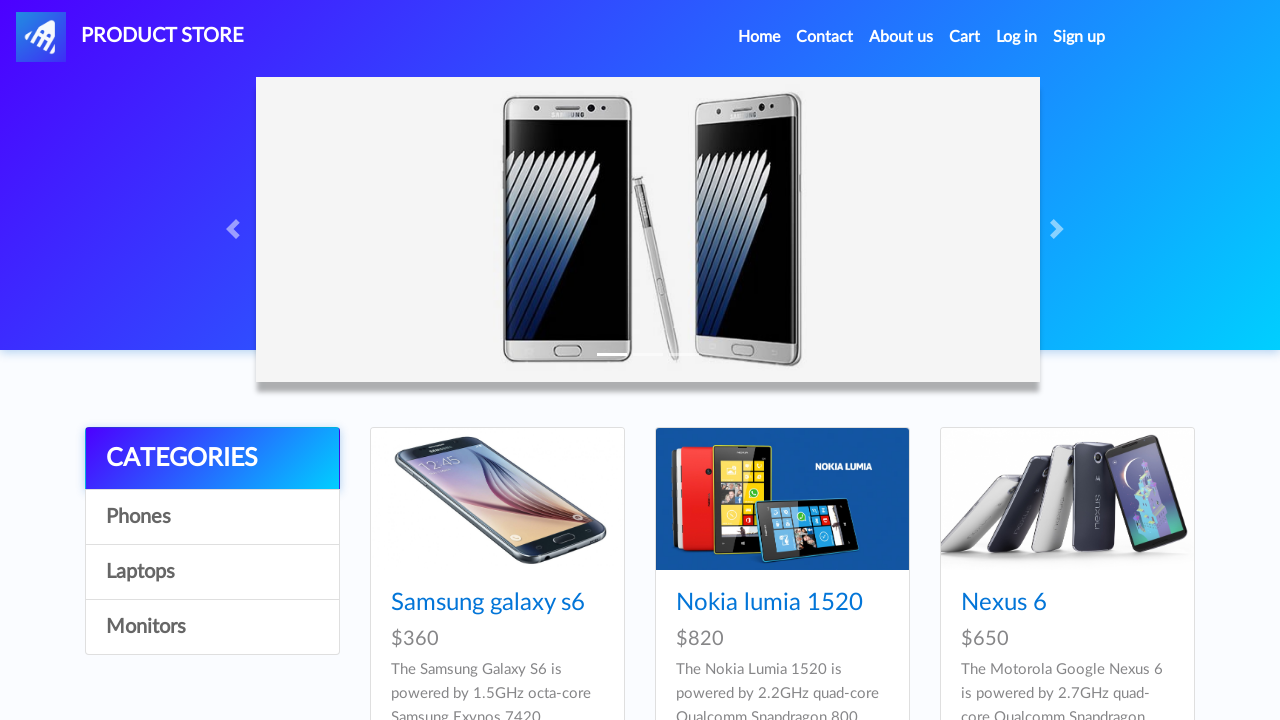

Waited for product container (#tbodyid) to load
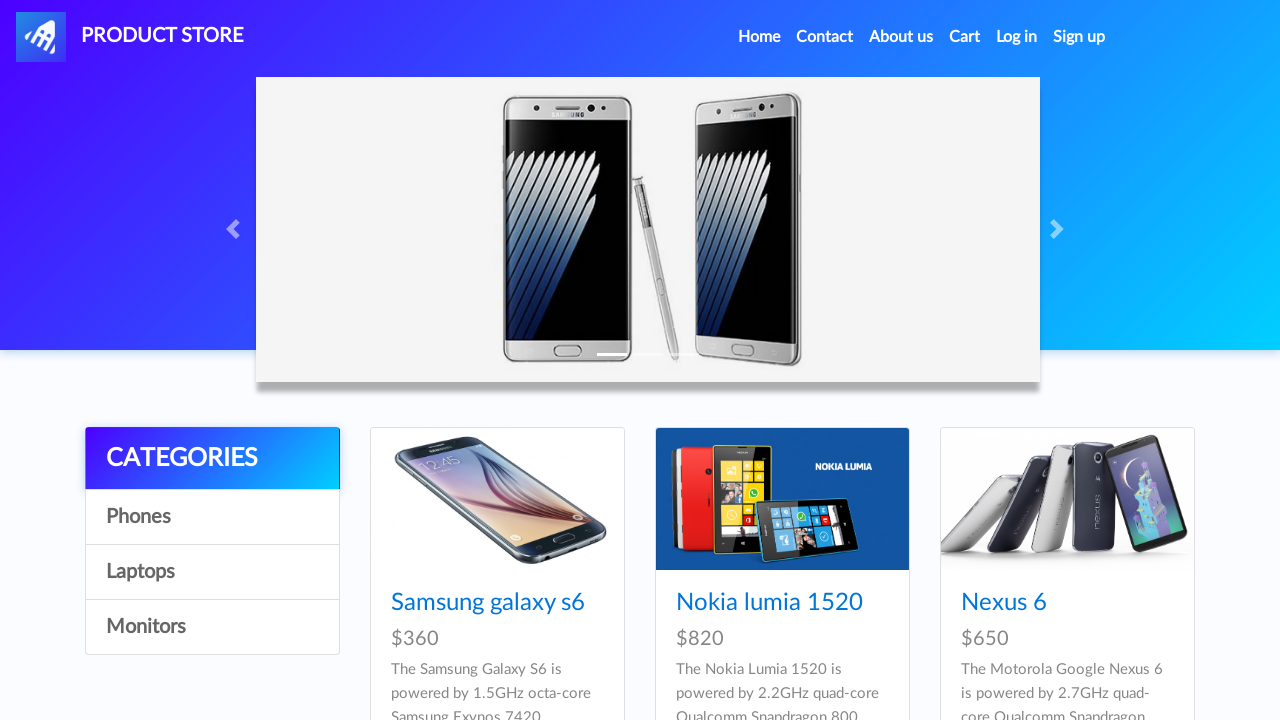

Waited for product links to be present
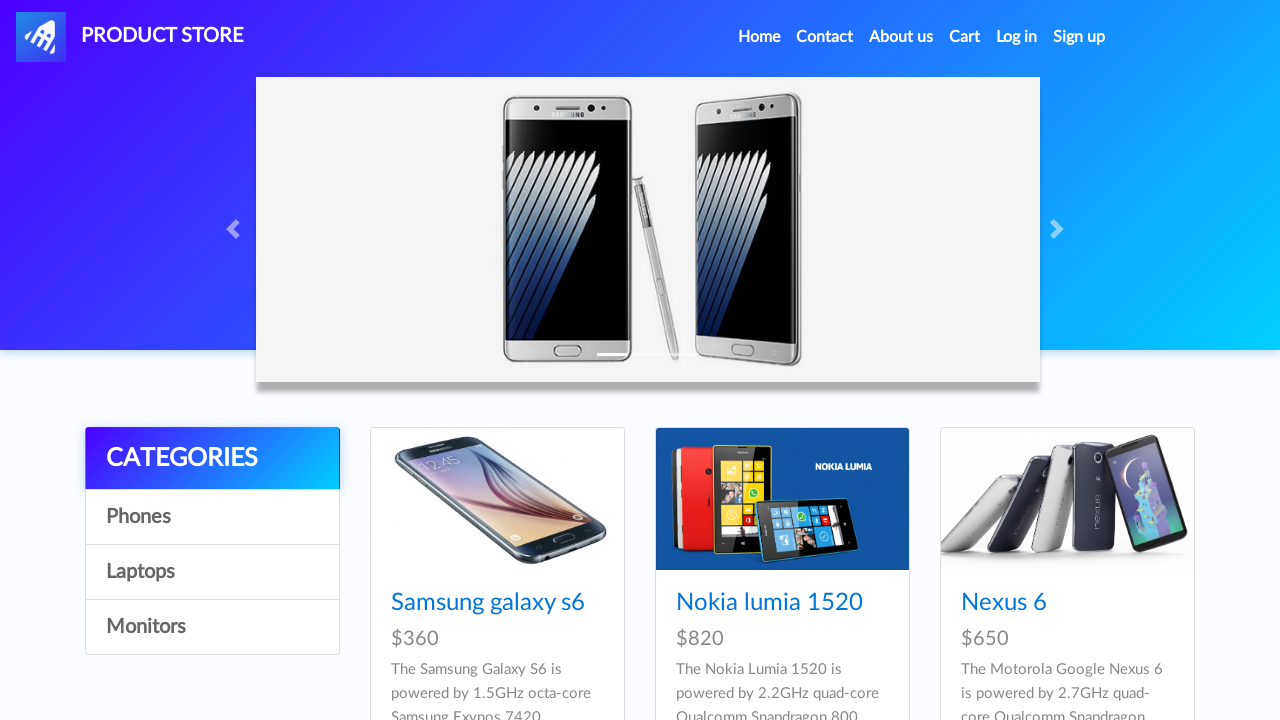

Located product elements on the page
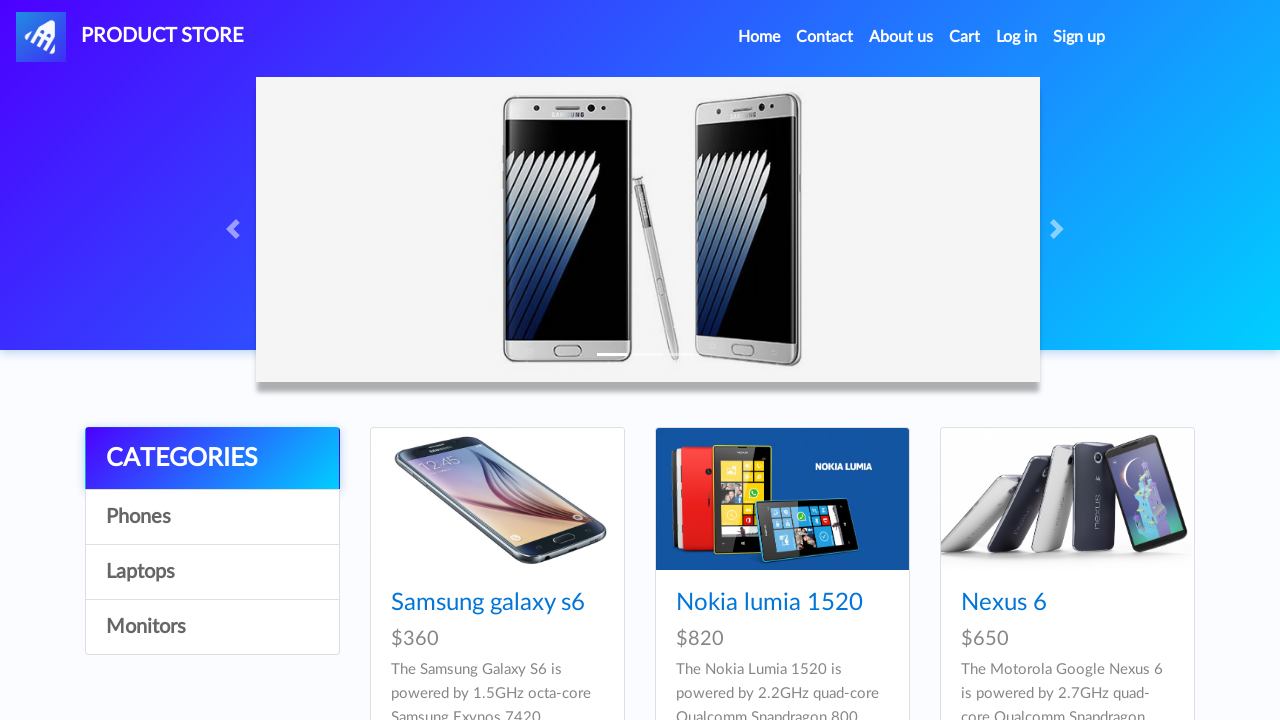

Verified that at least one product is displayed (count > 0)
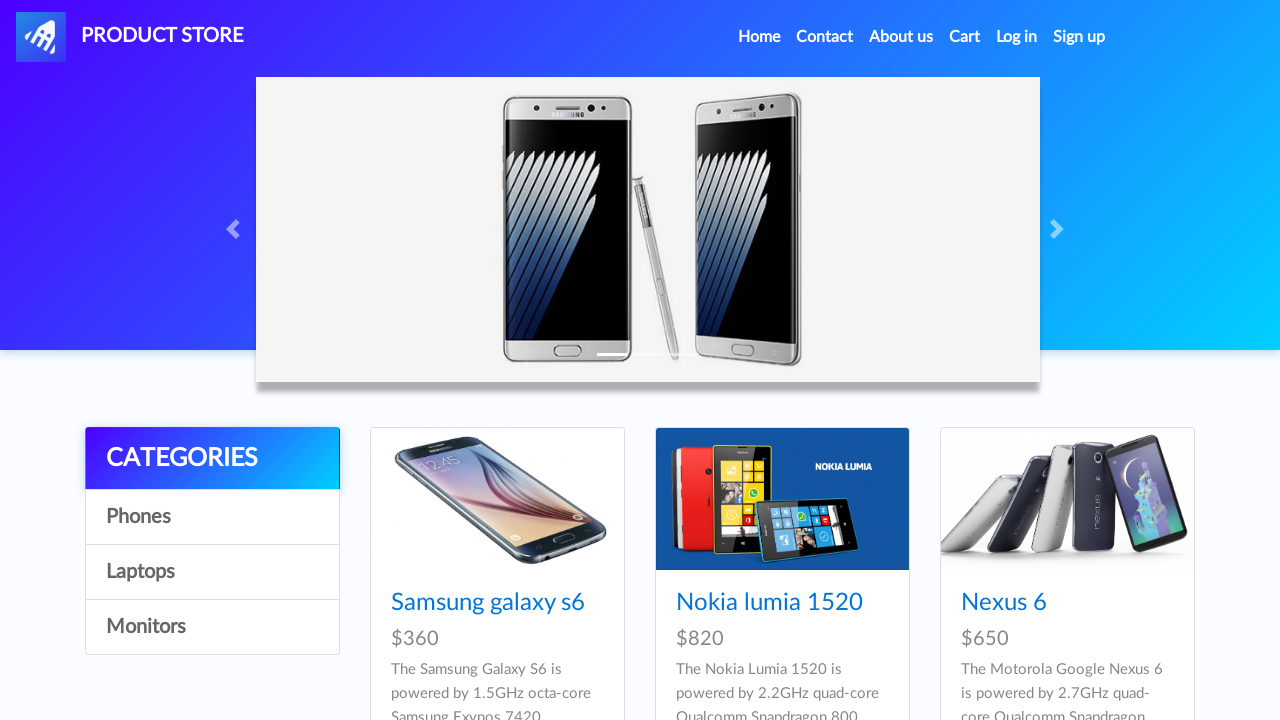

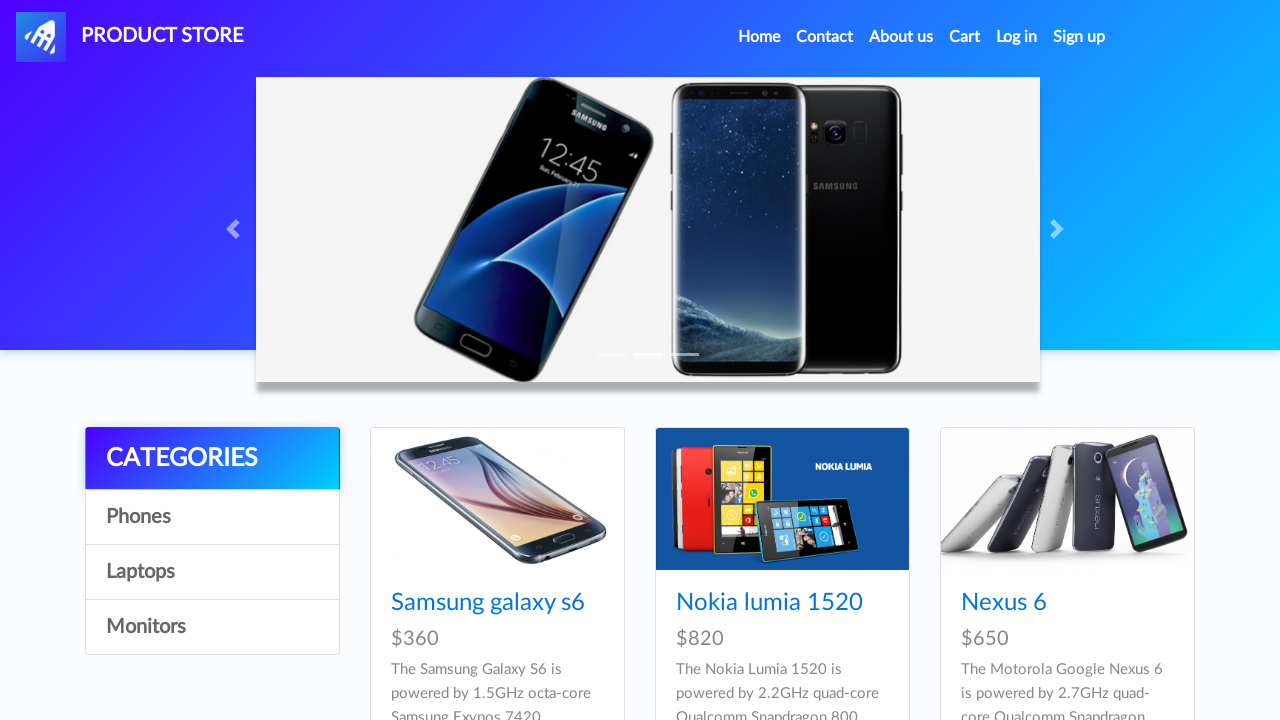